Tests right-click (context click) functionality on a button and verifies the success message appears

Starting URL: https://demoqa.com/buttons

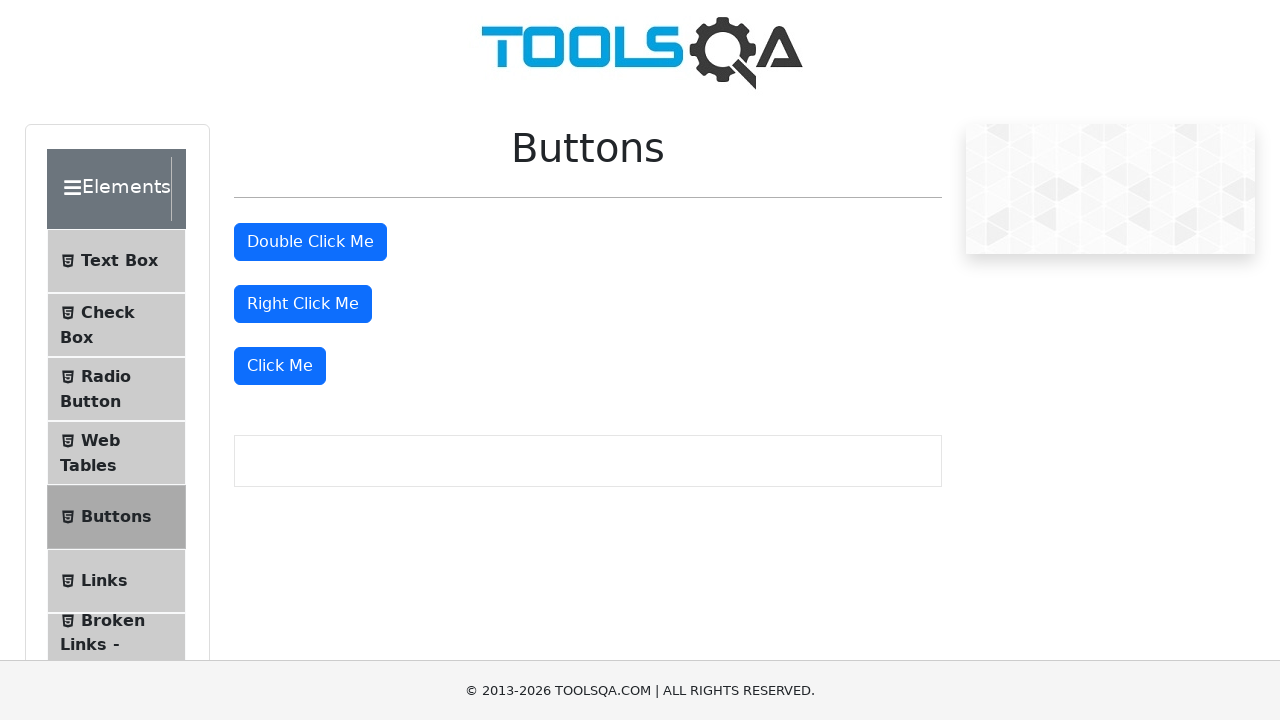

Right-clicked the right-click button at (303, 304) on #rightClickBtn
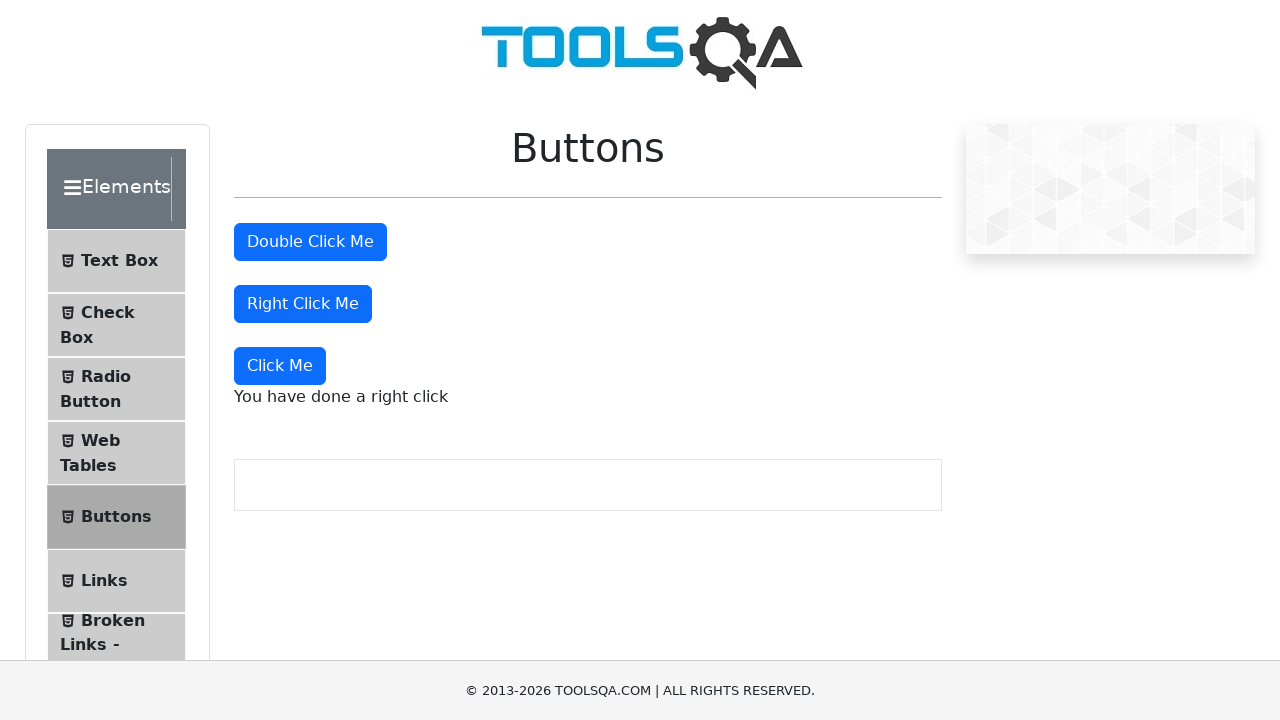

Success message appeared after right-click
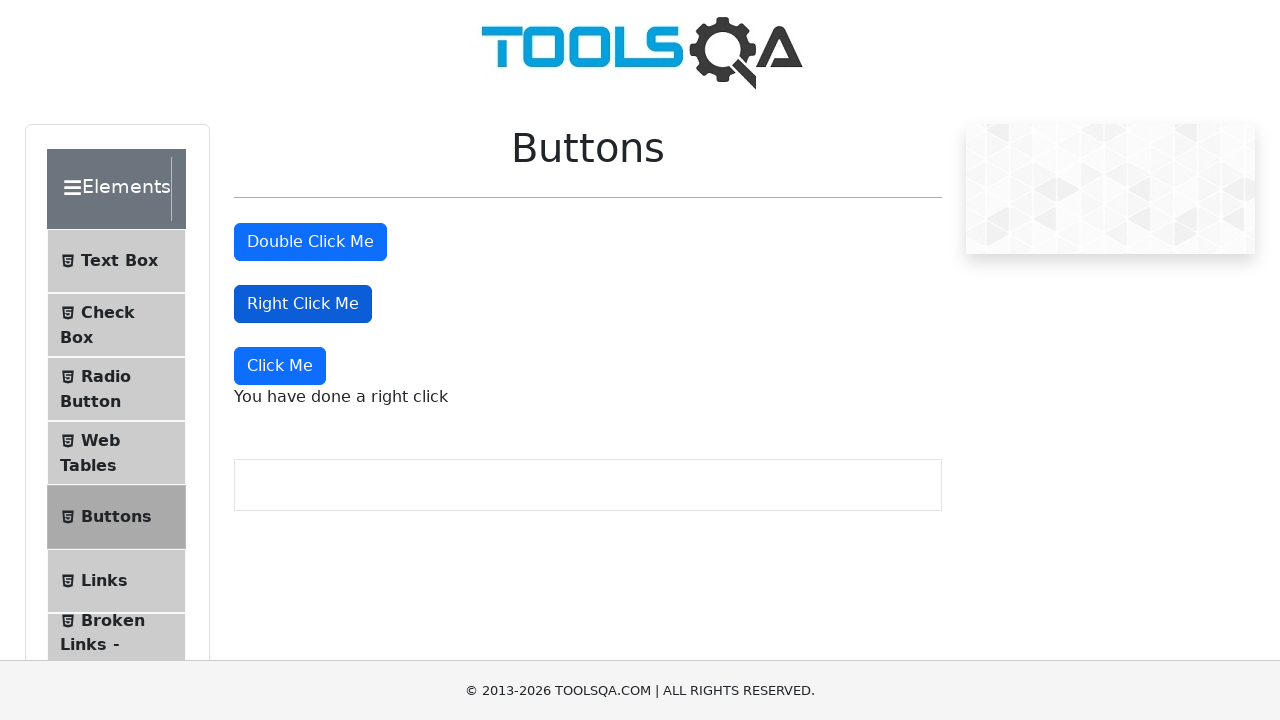

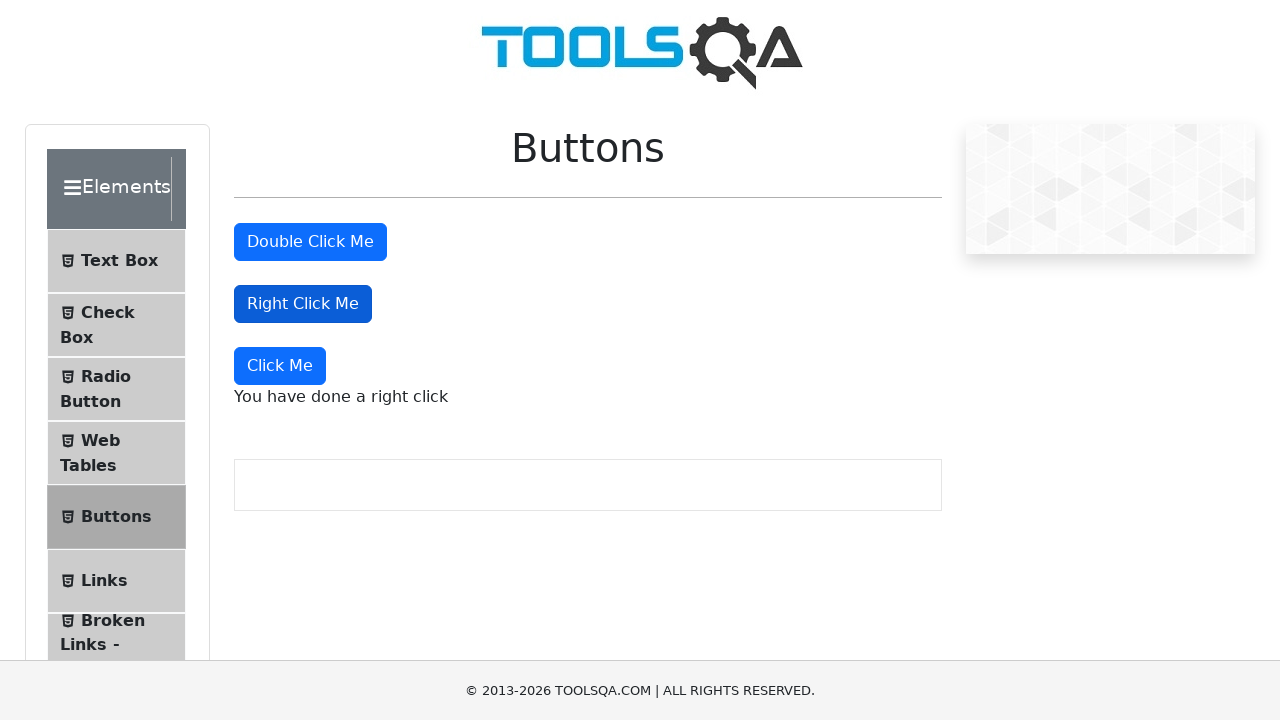